Tests confirm dialog handling by clicking the confirm button and accepting or dismissing the confirmation

Starting URL: https://demoqa.com/alerts

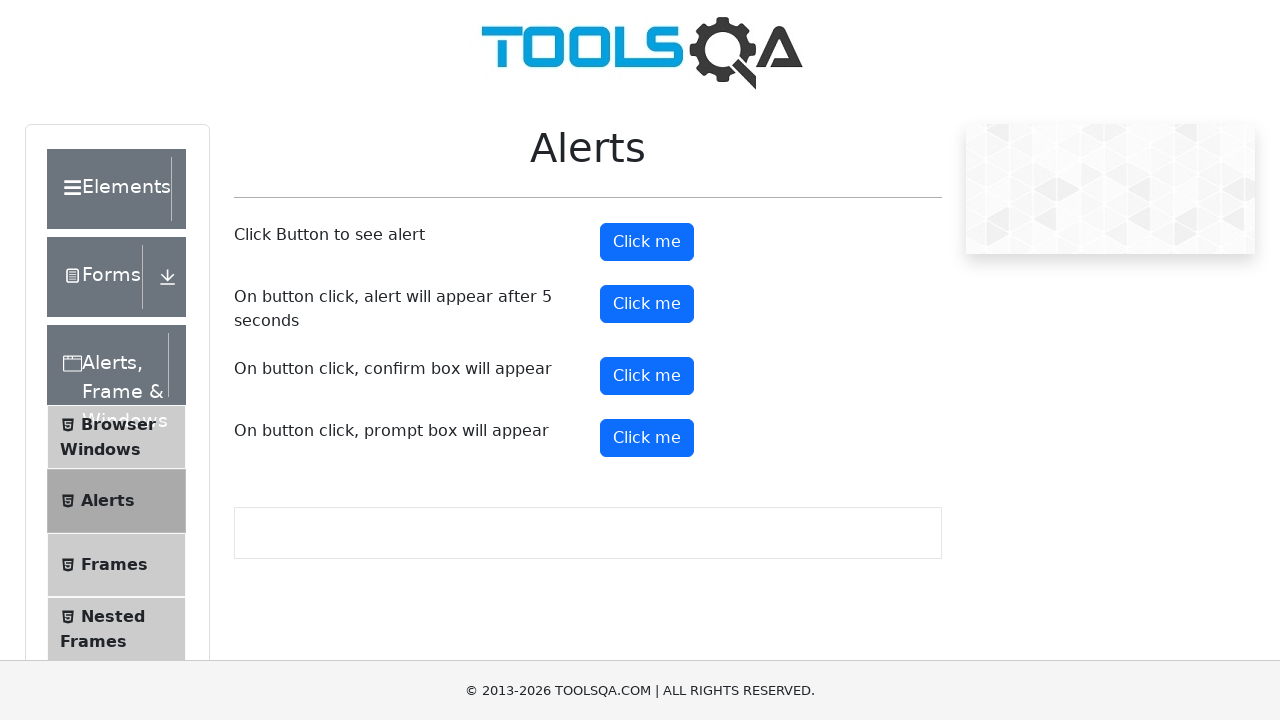

Set up dialog handler to accept confirm dialogs
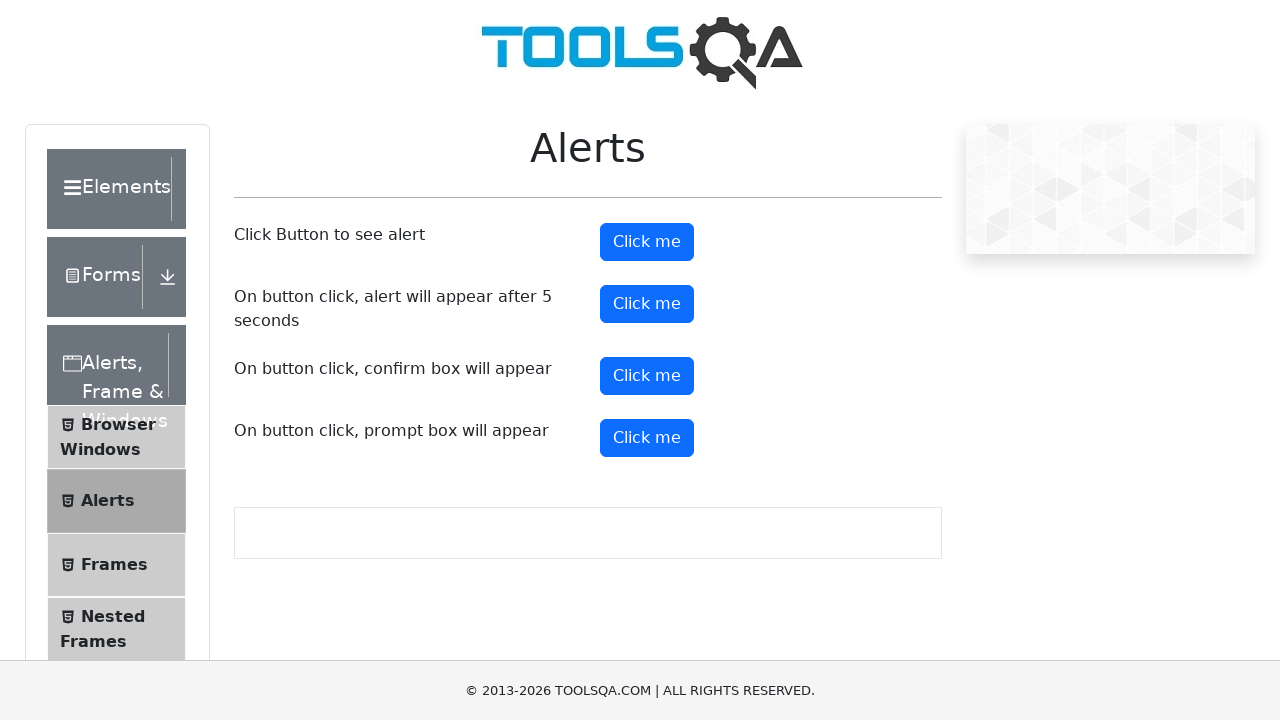

Clicked the confirm button to trigger the confirmation dialog at (647, 376) on #confirmButton
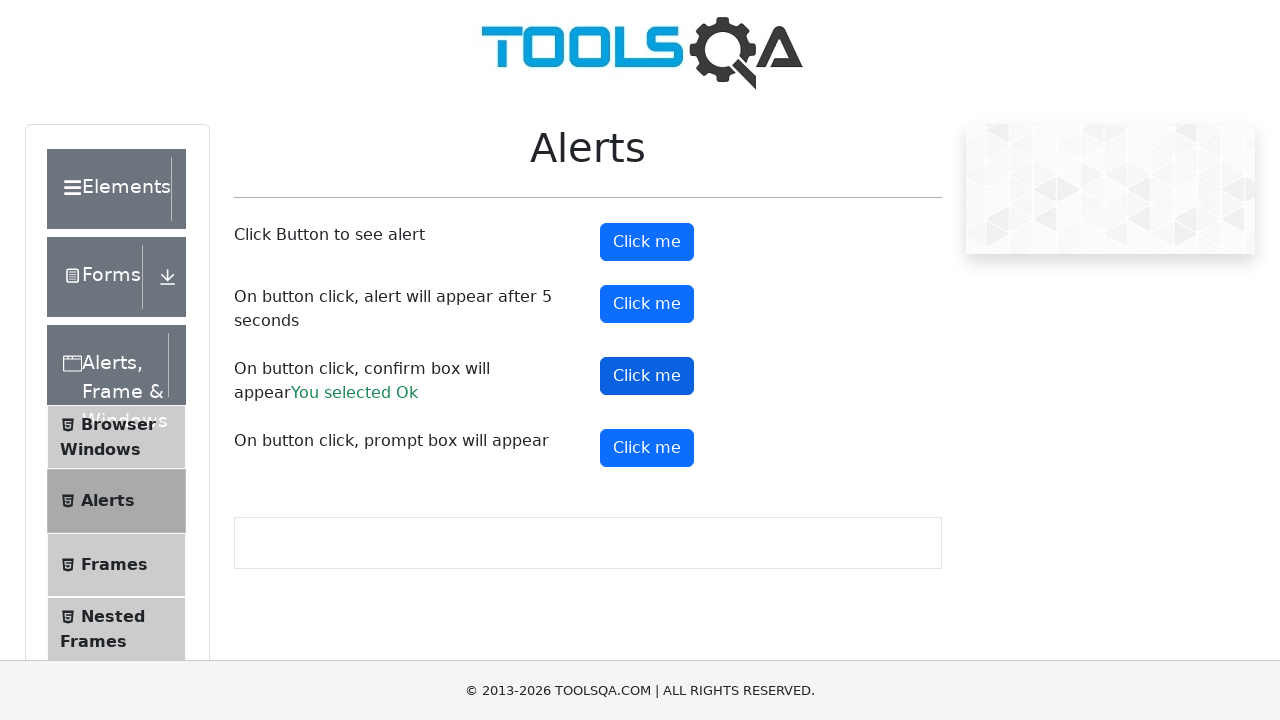

Waited for the confirmation result text to appear
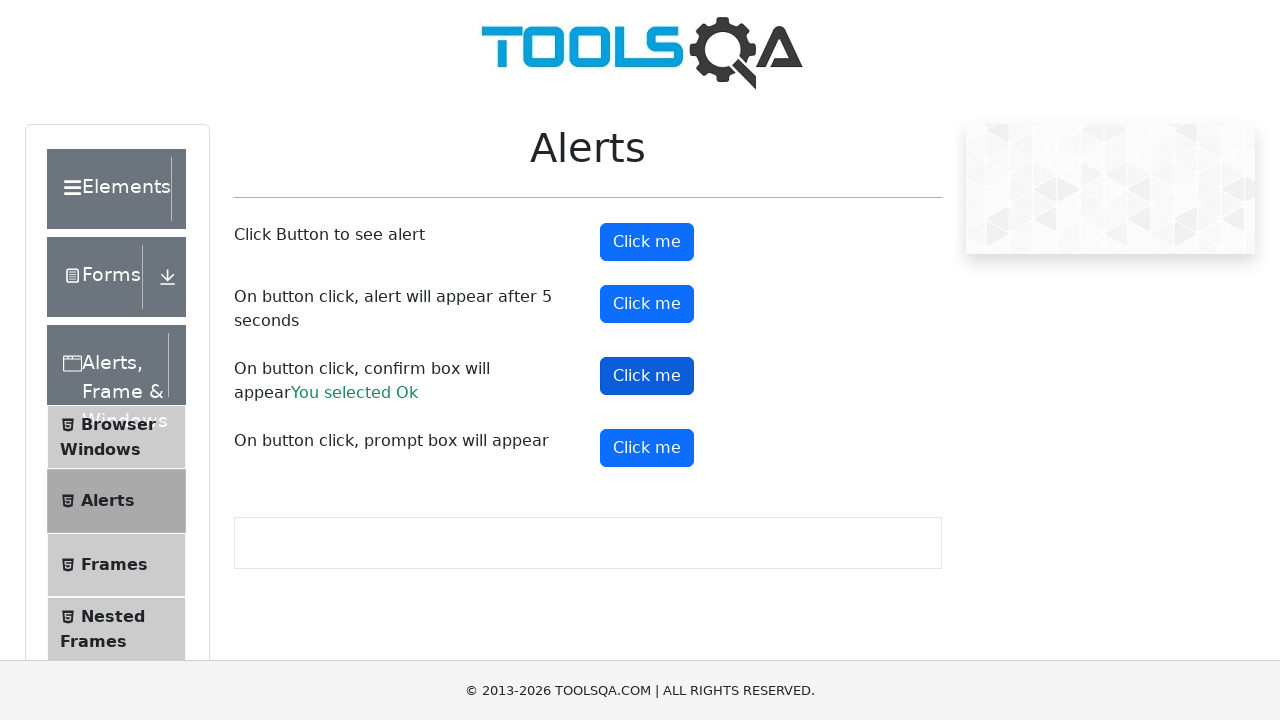

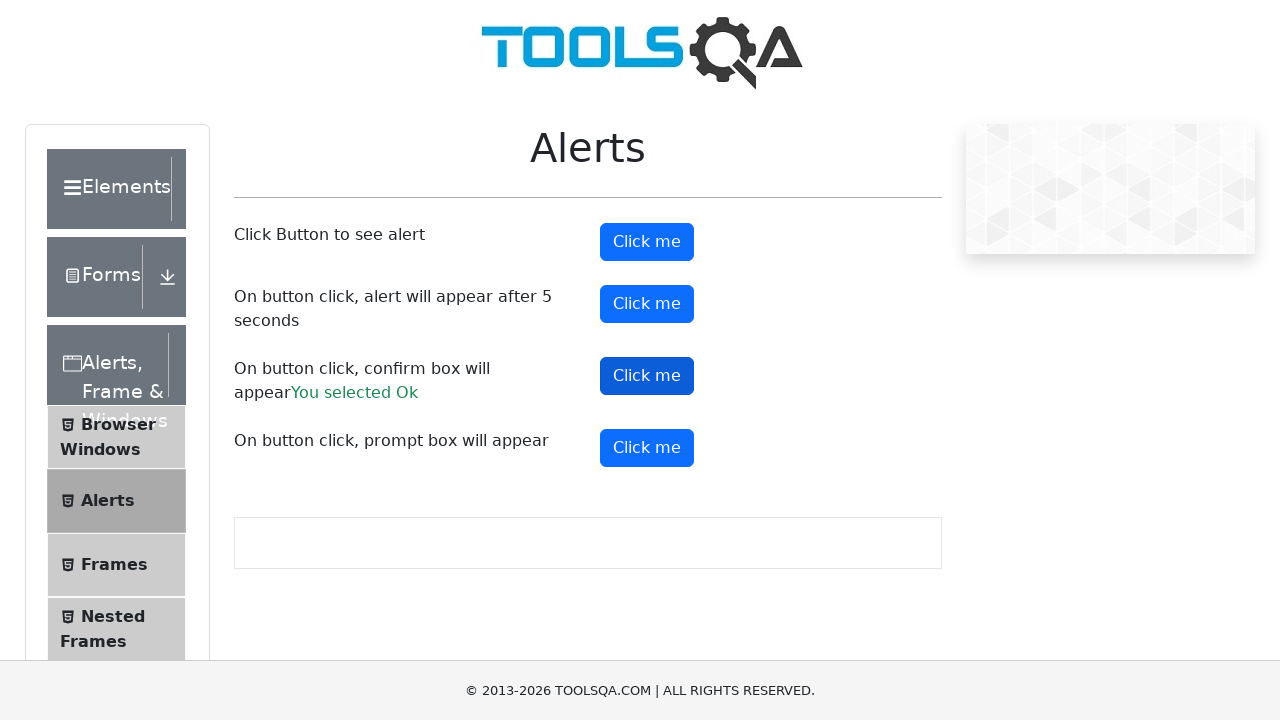